Tests a person data generator form by selecting female gender, age 25, state Bahia, city Itabuna, no punctuation, quantity 1, and clicking generate button

Starting URL: https://www.4devs.com.br/gerador_de_pessoas

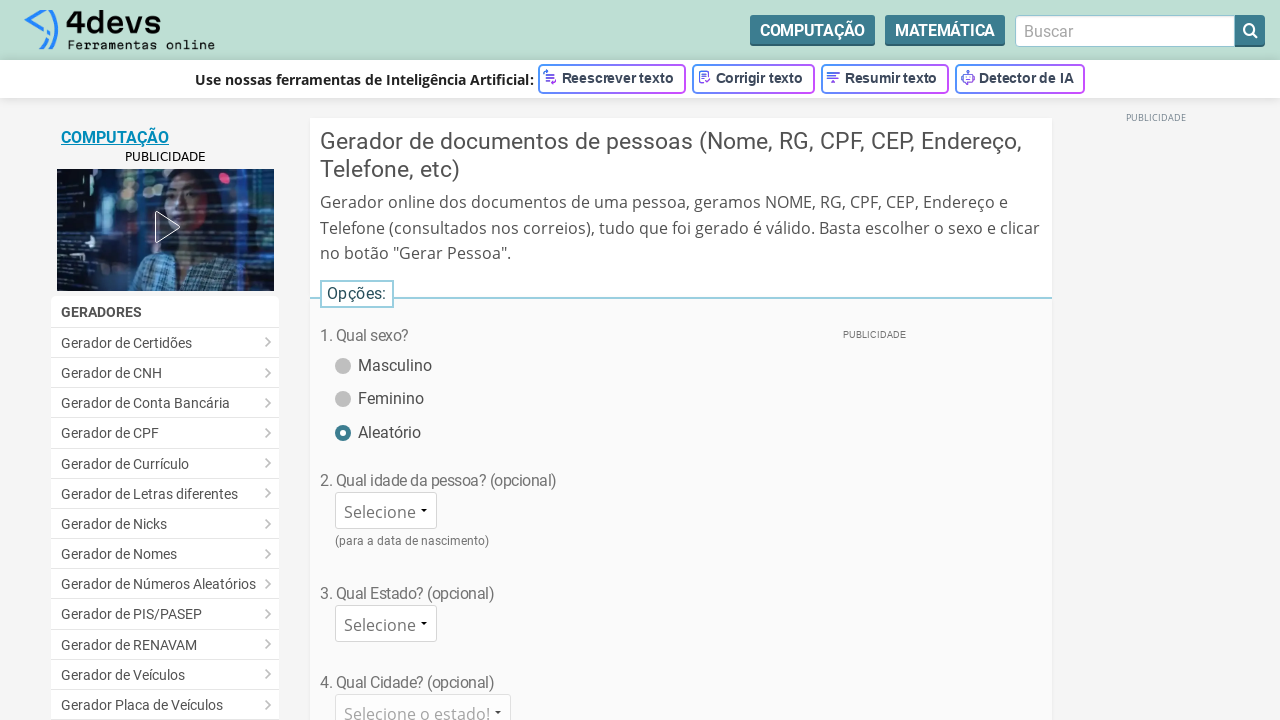

Waited for female gender radio button to be available
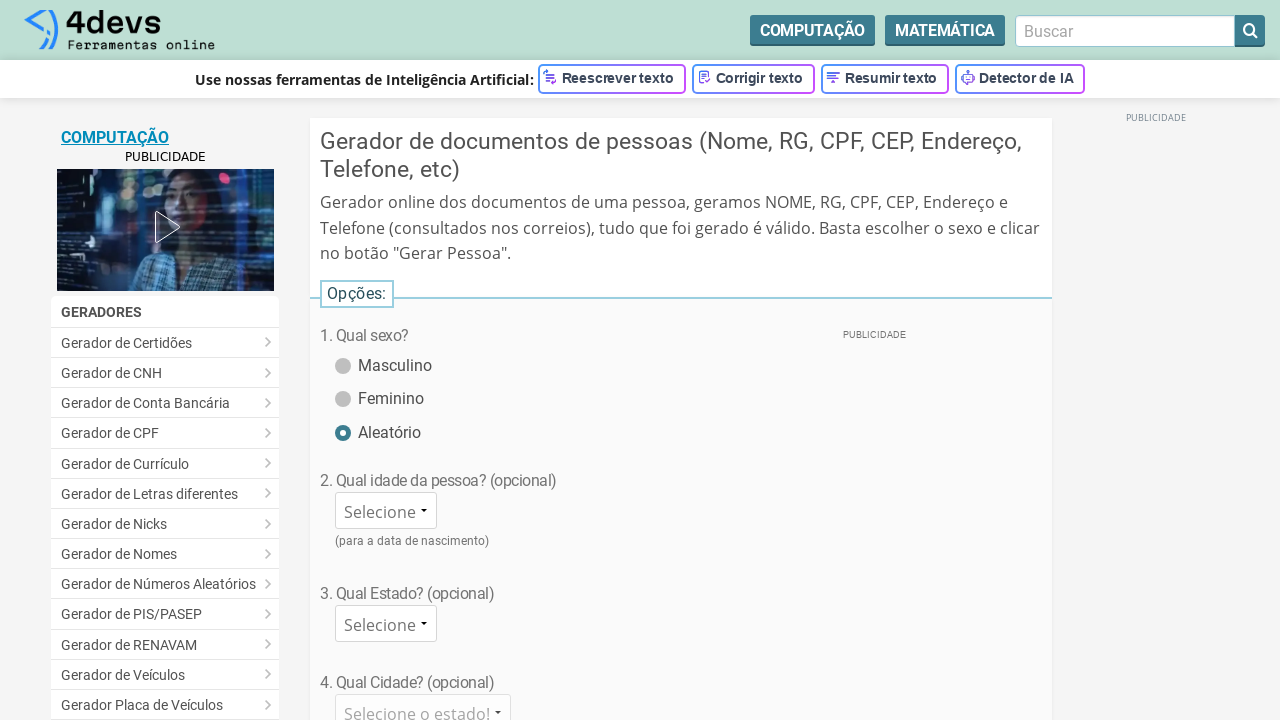

Selected female gender option at (342, 388) on #sexo_mulher
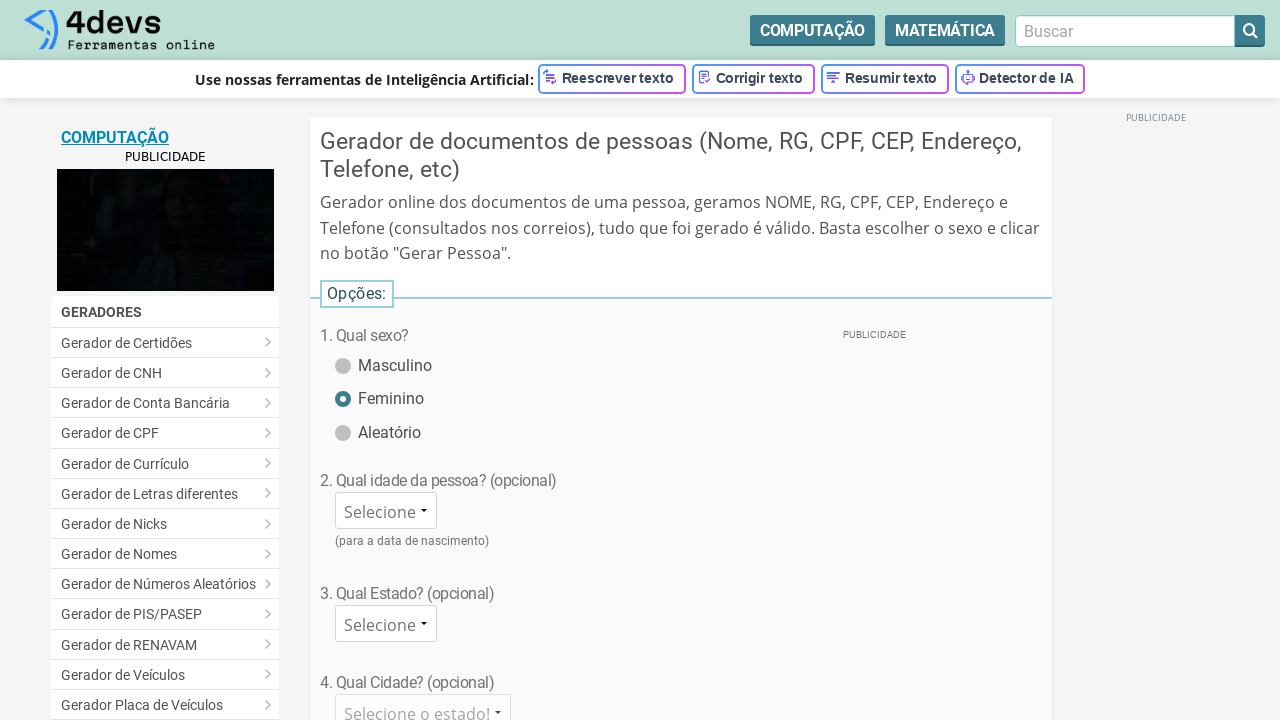

Selected age 25 from dropdown on #idade
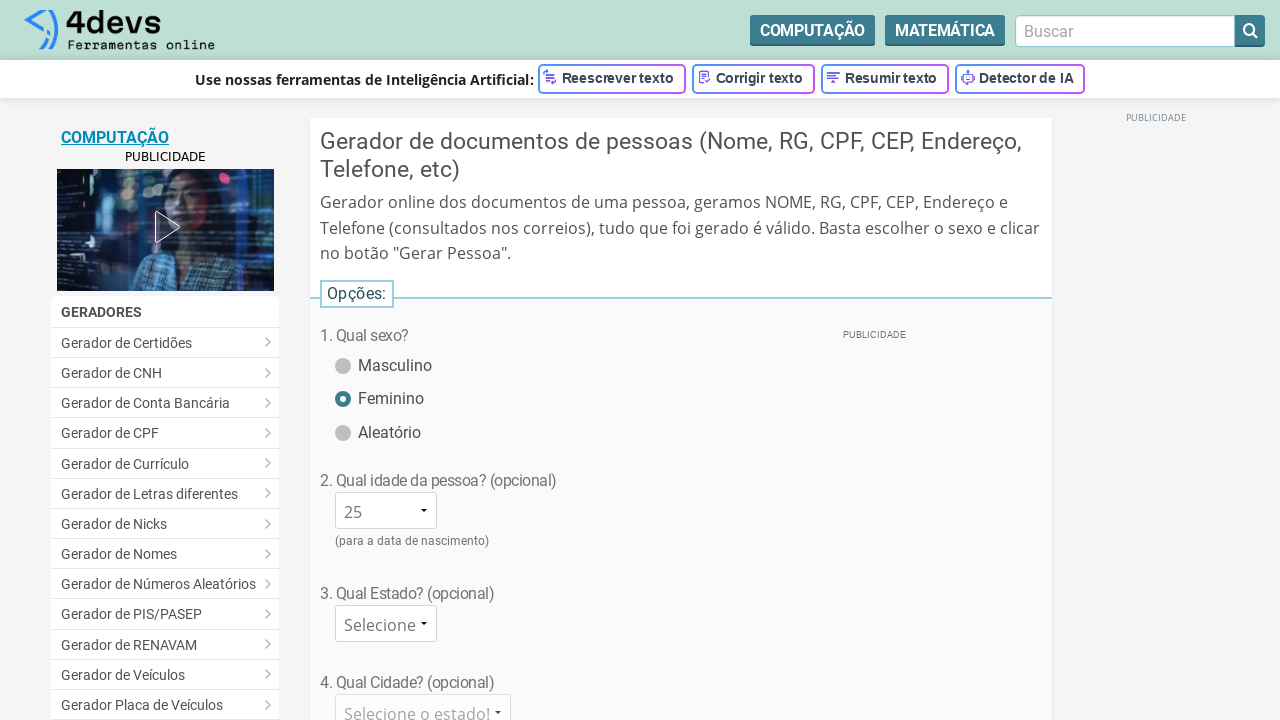

Selected state Bahia from dropdown on #cep_estado
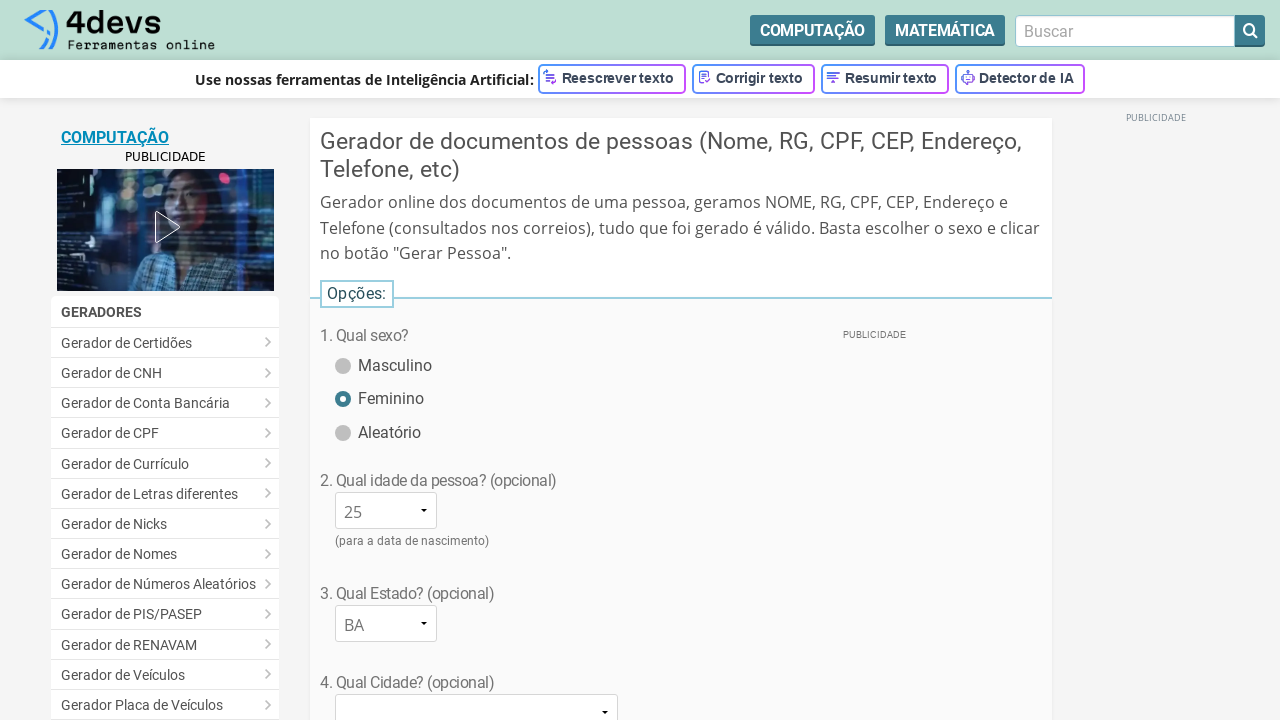

Selected city Itabuna from dropdown on #cep_cidade
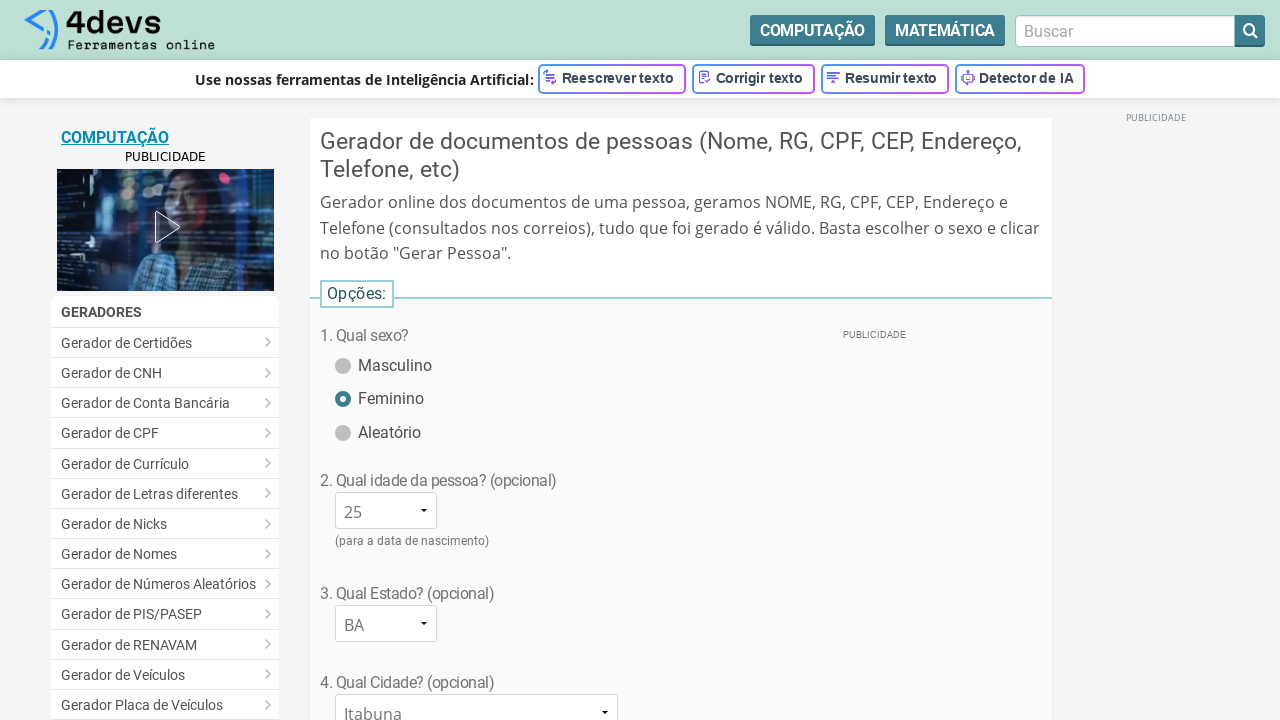

Selected no punctuation option at (342, 361) on #pontuacao_nao
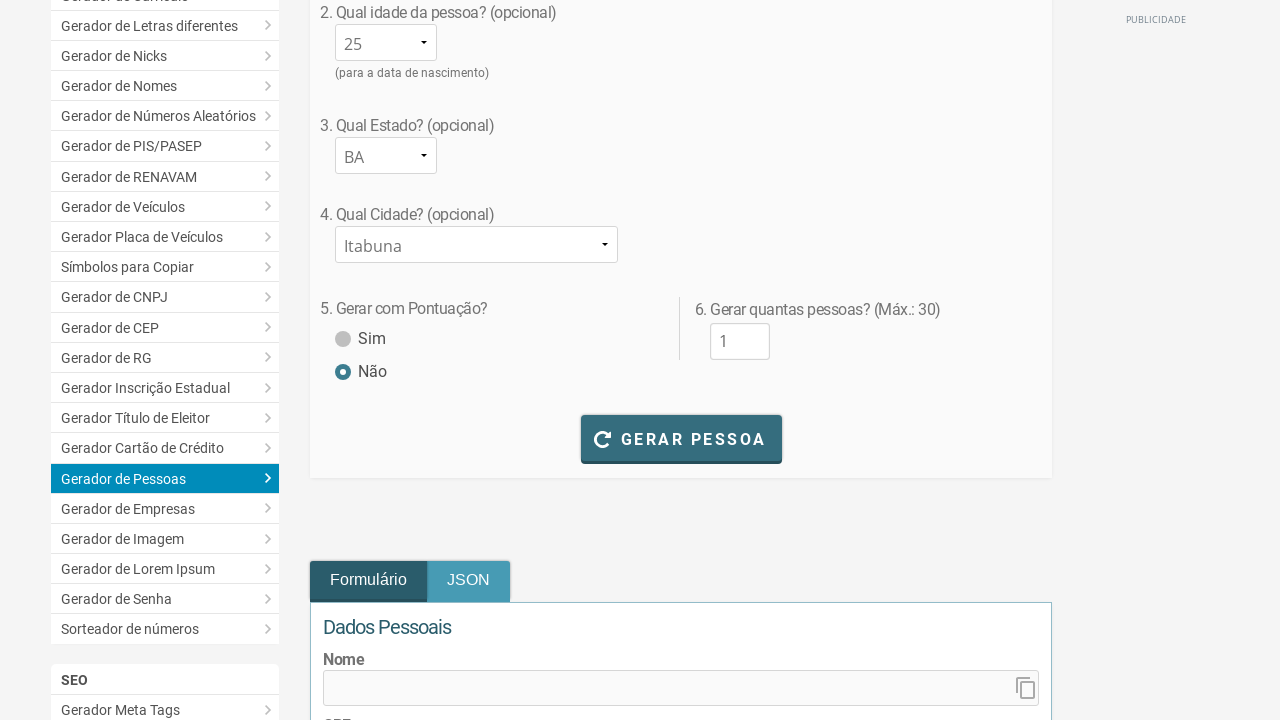

Filled quantity field with value 1 on #txt_qtde
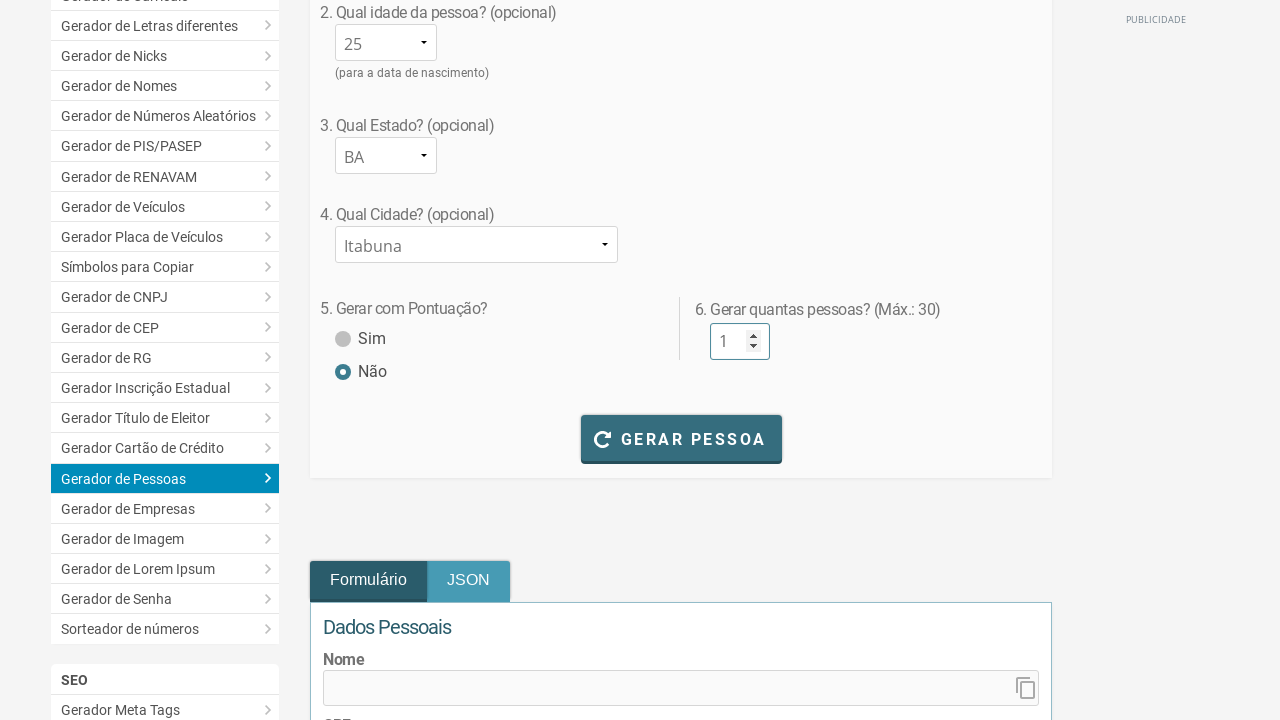

Clicked generate button to create person data at (681, 438) on #bt_gerar_pessoa
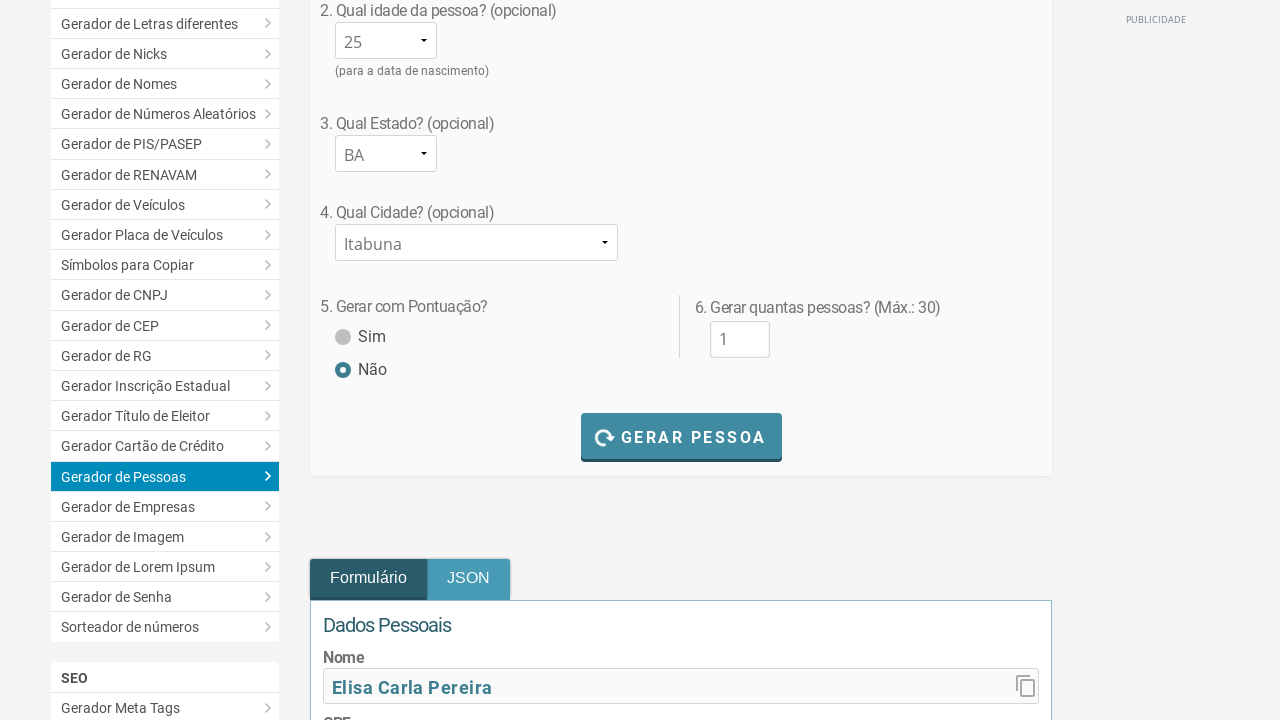

Waited for results to load
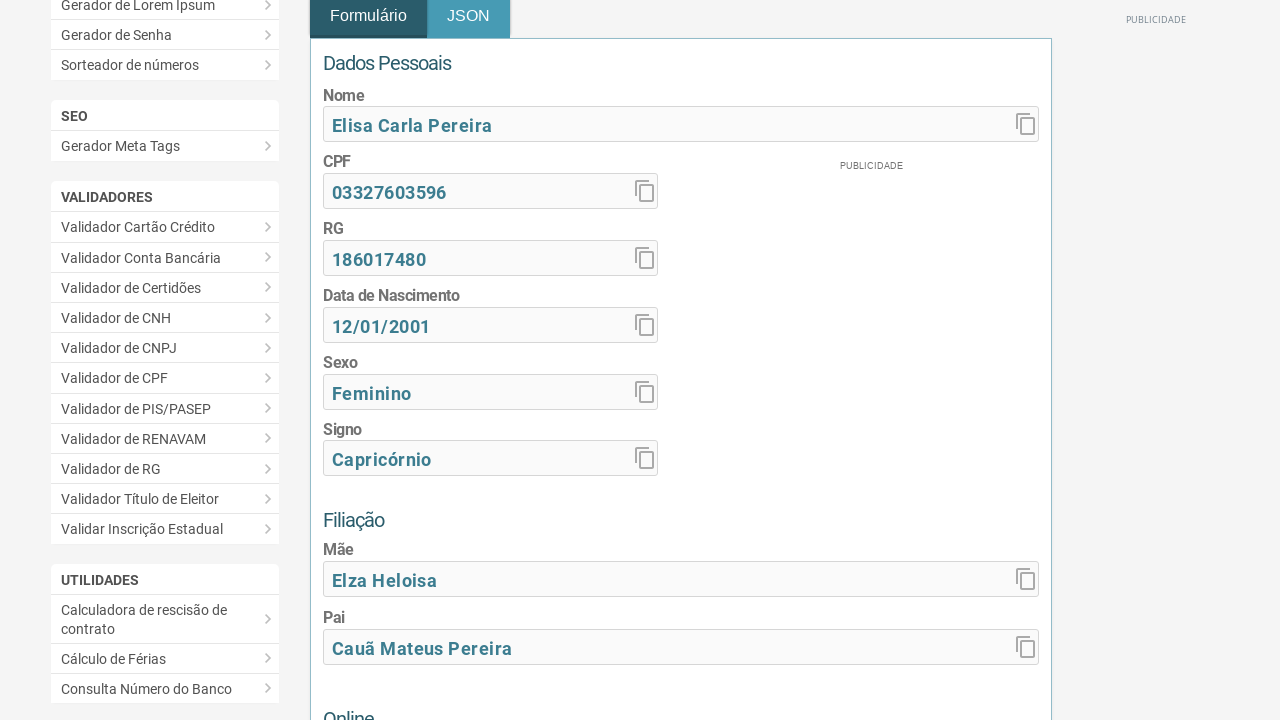

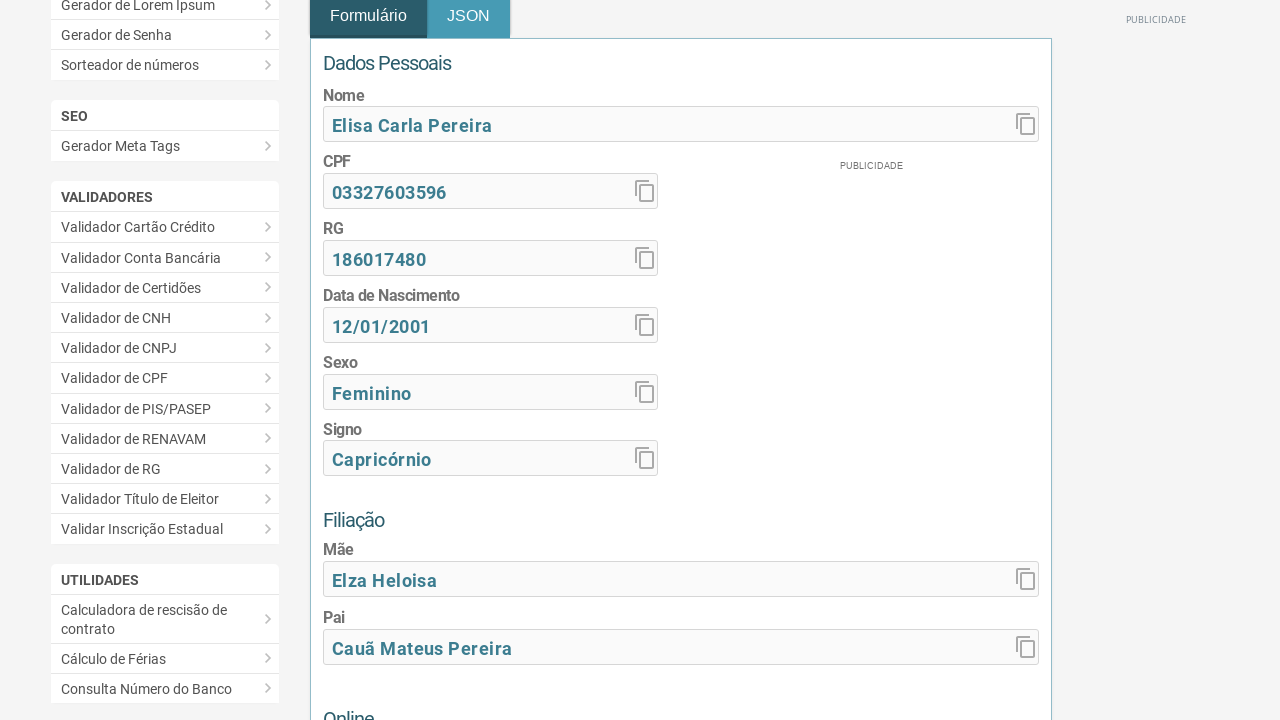